Tests dropdown menu interaction by clicking dropdown button and selecting an option

Starting URL: https://formy-project.herokuapp.com/dropdown

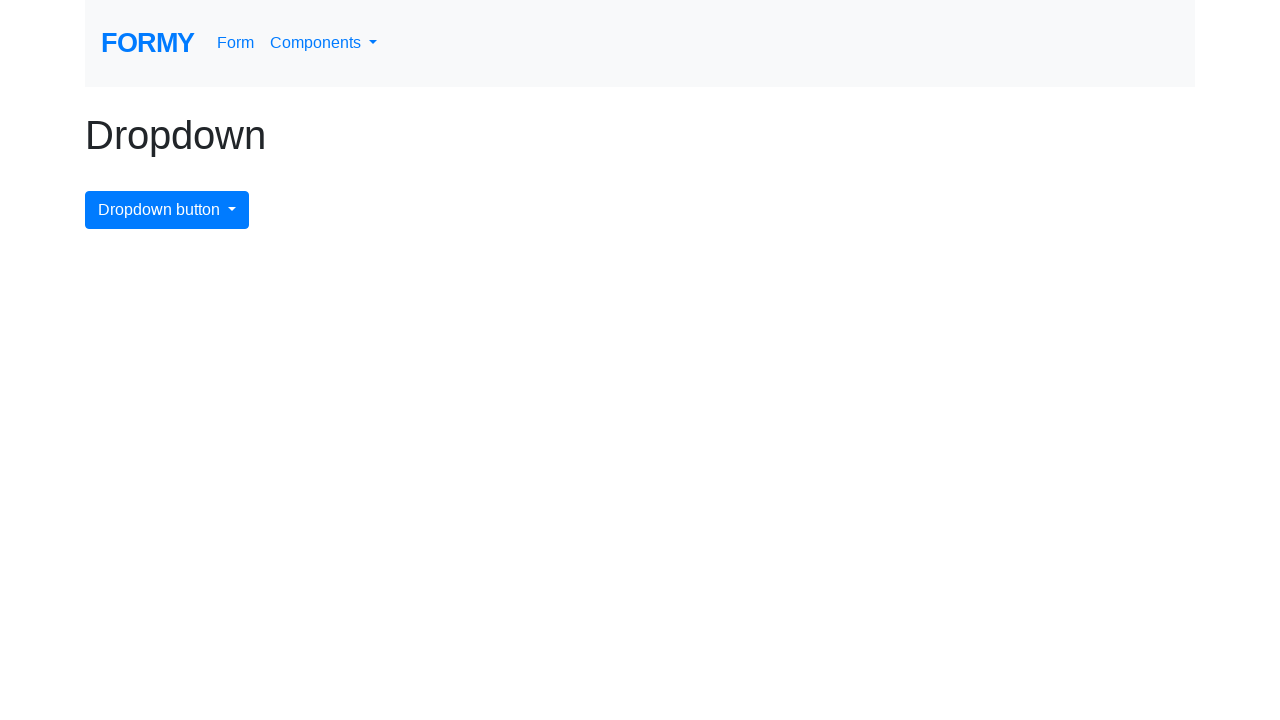

Clicked dropdown button to open menu at (167, 210) on #dropdownMenuButton
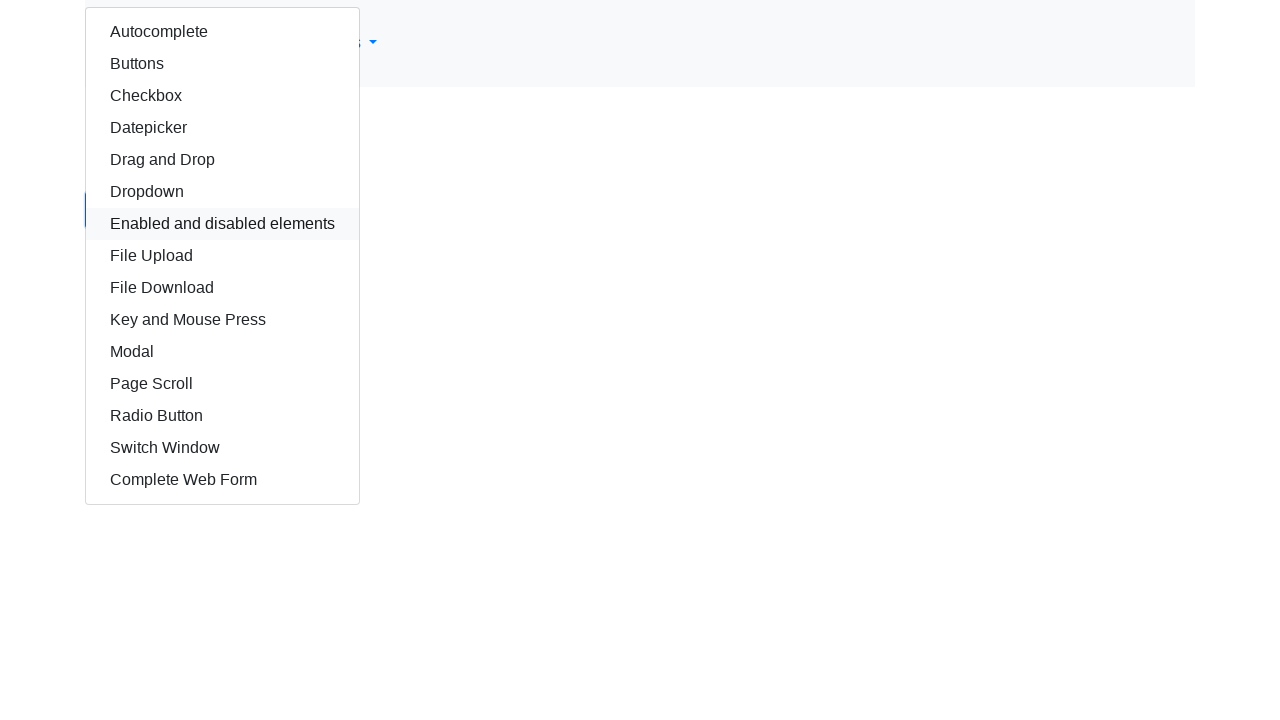

Selected autocomplete option from dropdown menu at (222, 32) on #autocomplete
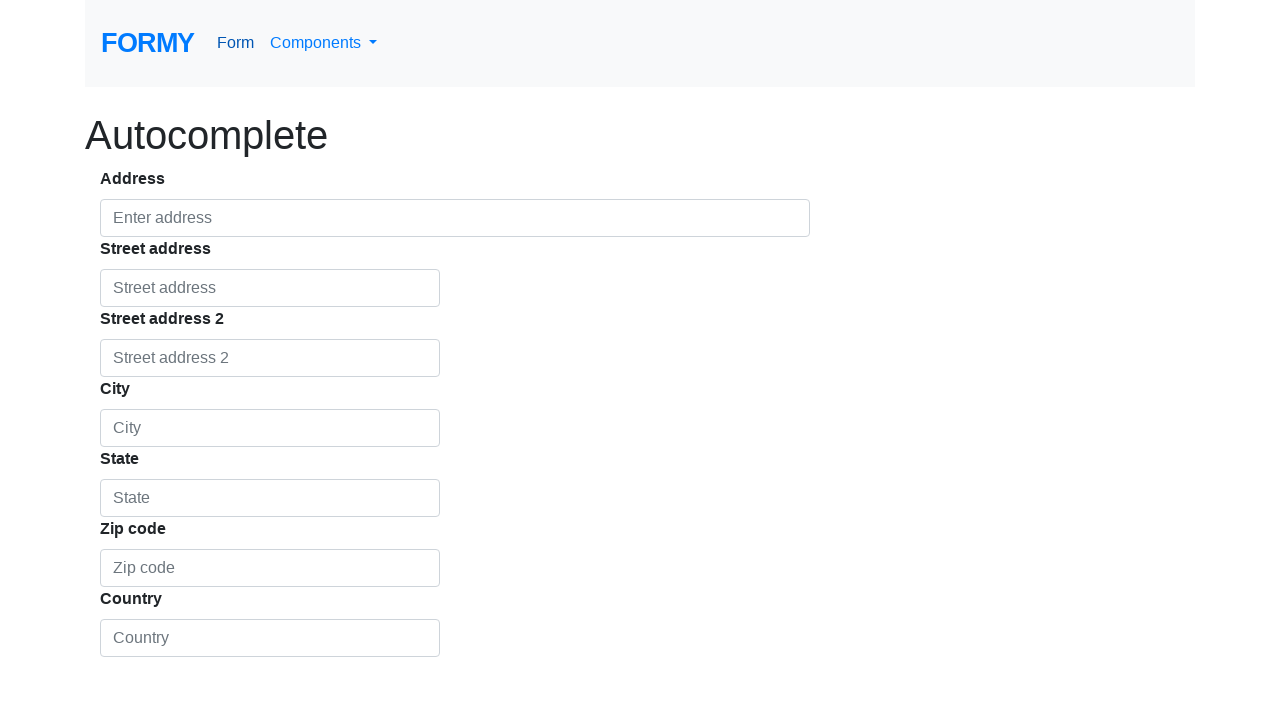

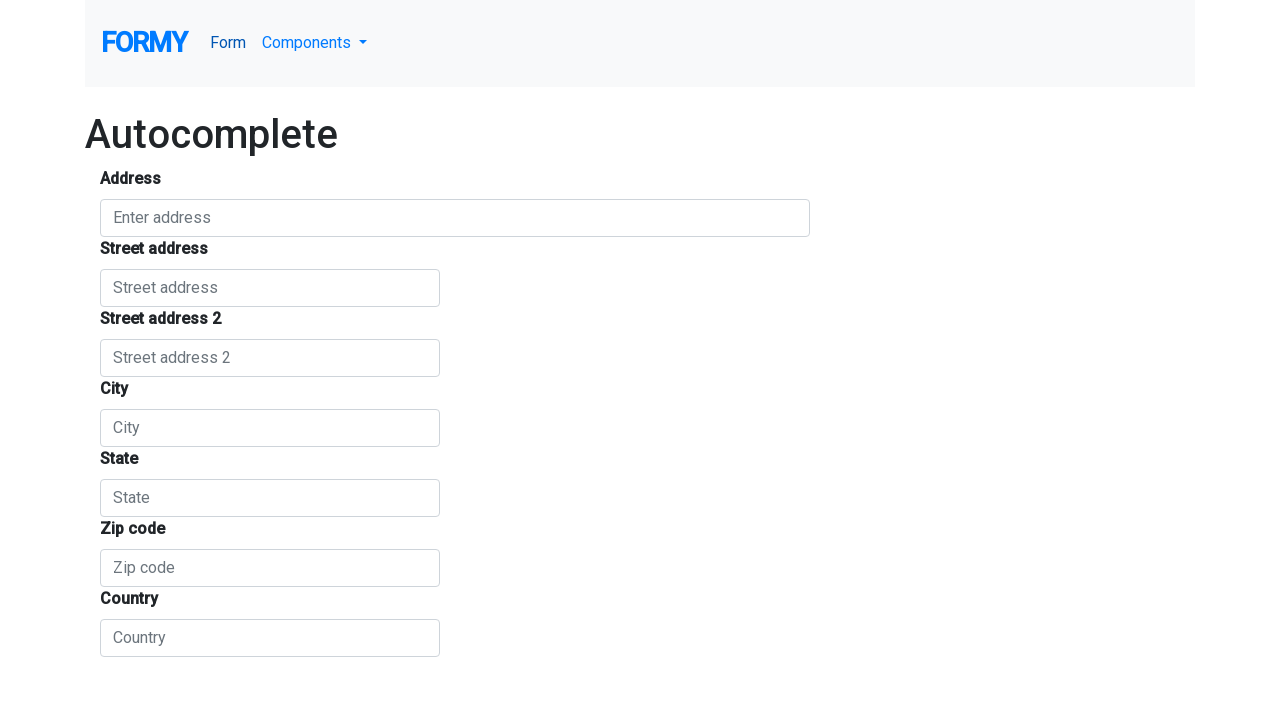